Tests form automation on a practice form by filling in personal information including name, email, gender selection, phone number, and date of birth using a datepicker.

Starting URL: https://demoqa.com/automation-practice-form

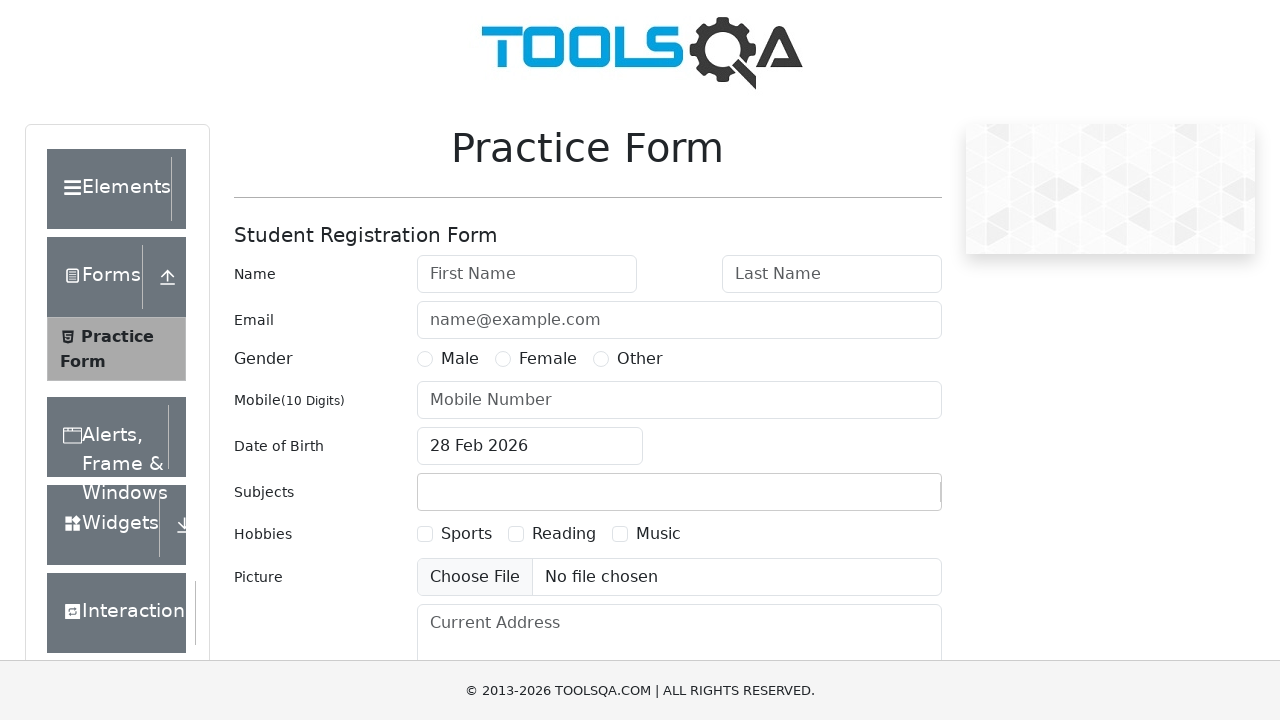

Form wrapper loaded and visible
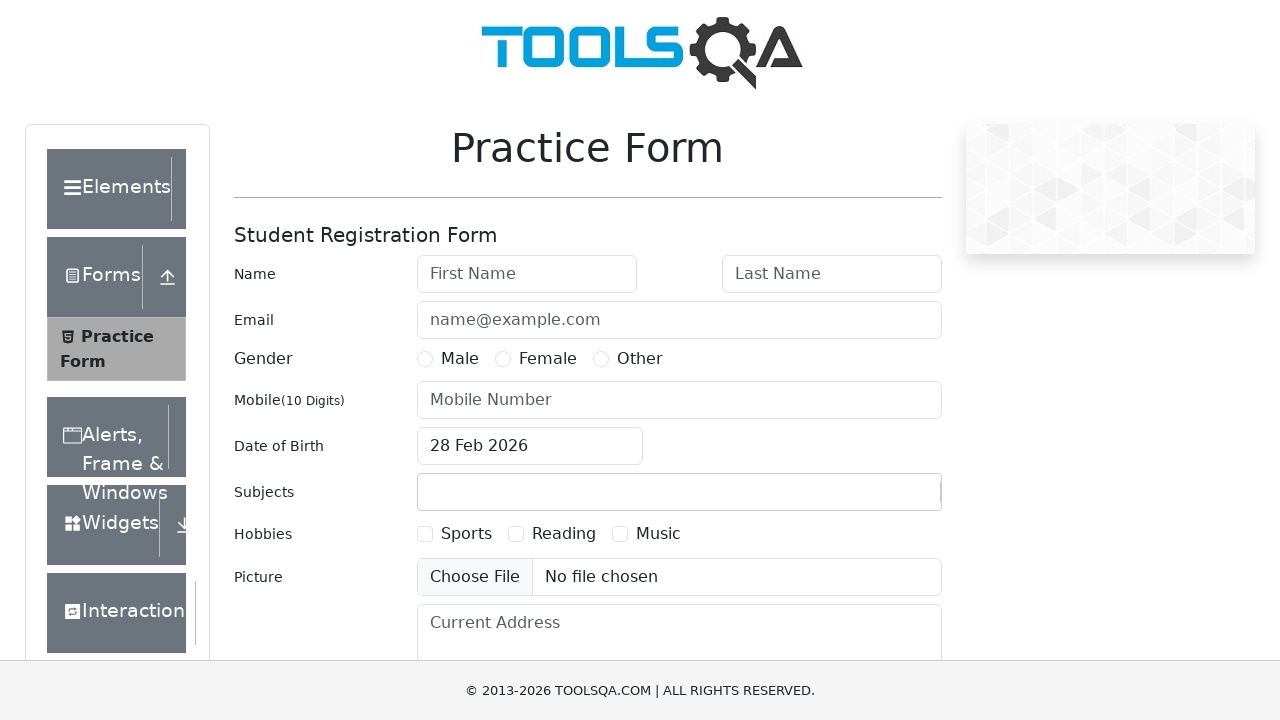

Entered first name 'Marcus' on #firstName
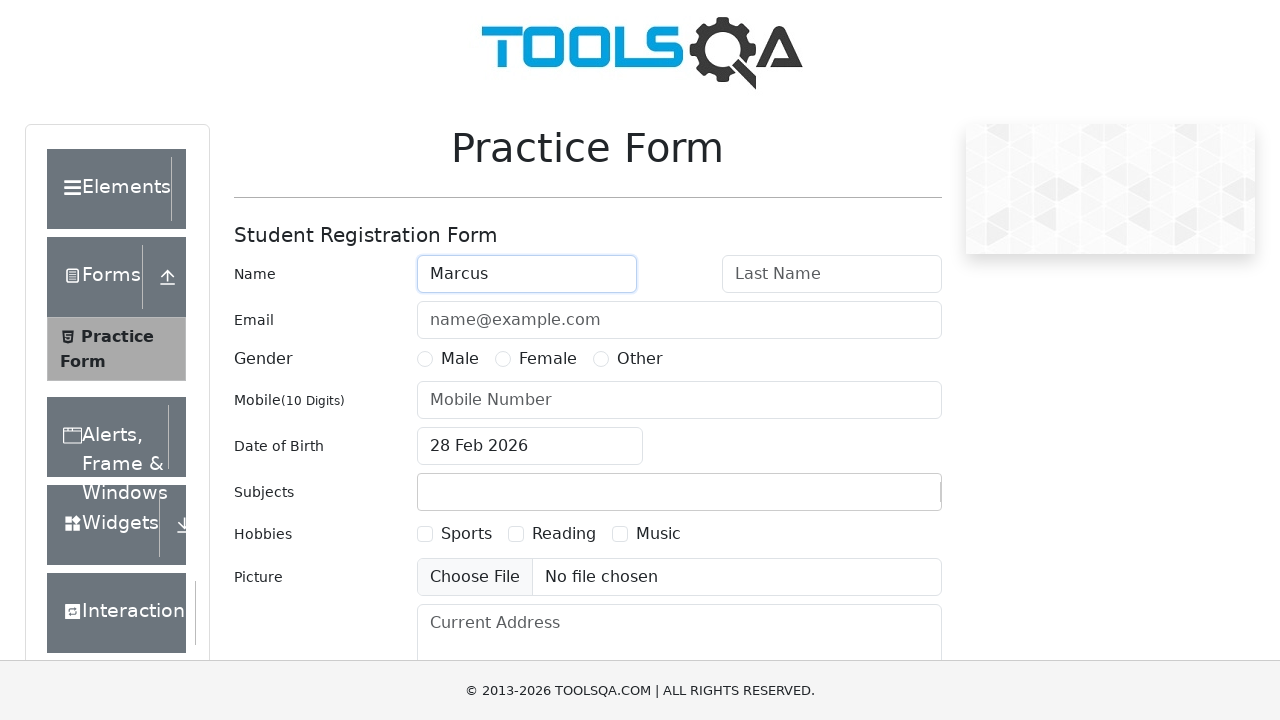

Entered last name 'Thompson' on #lastName
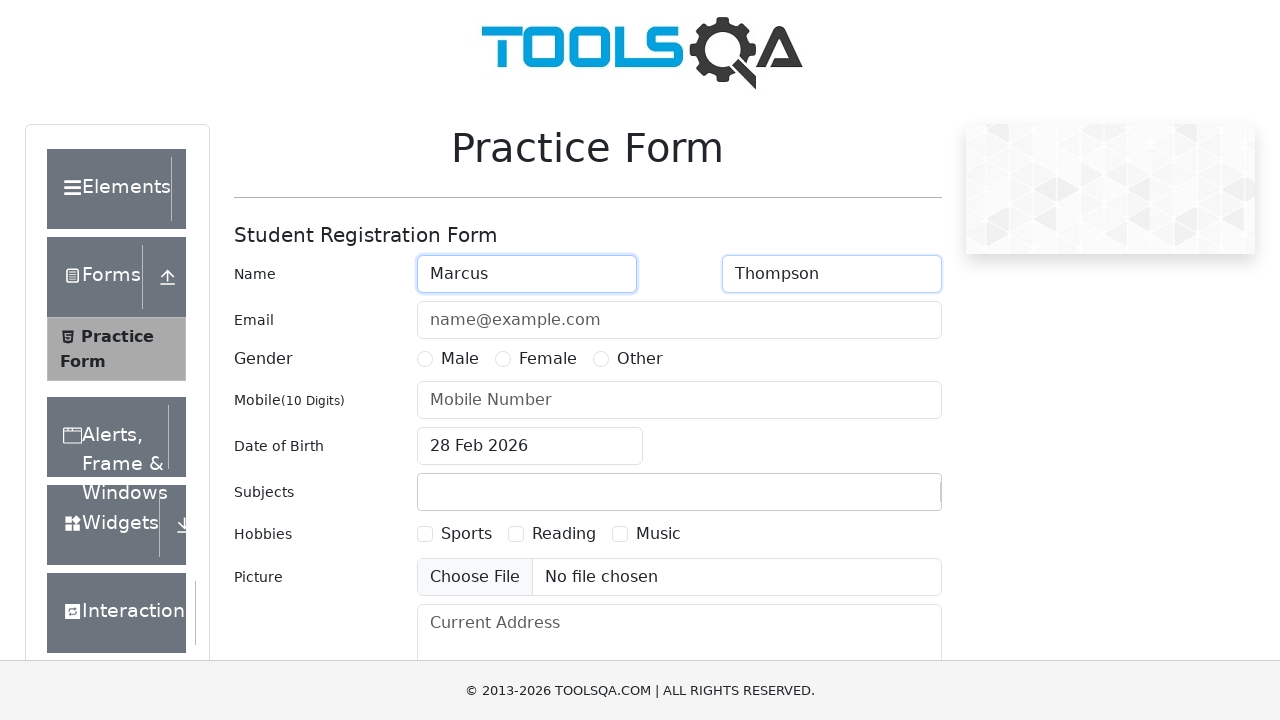

Entered email 'marcus.thompson@example.com' on #userEmail
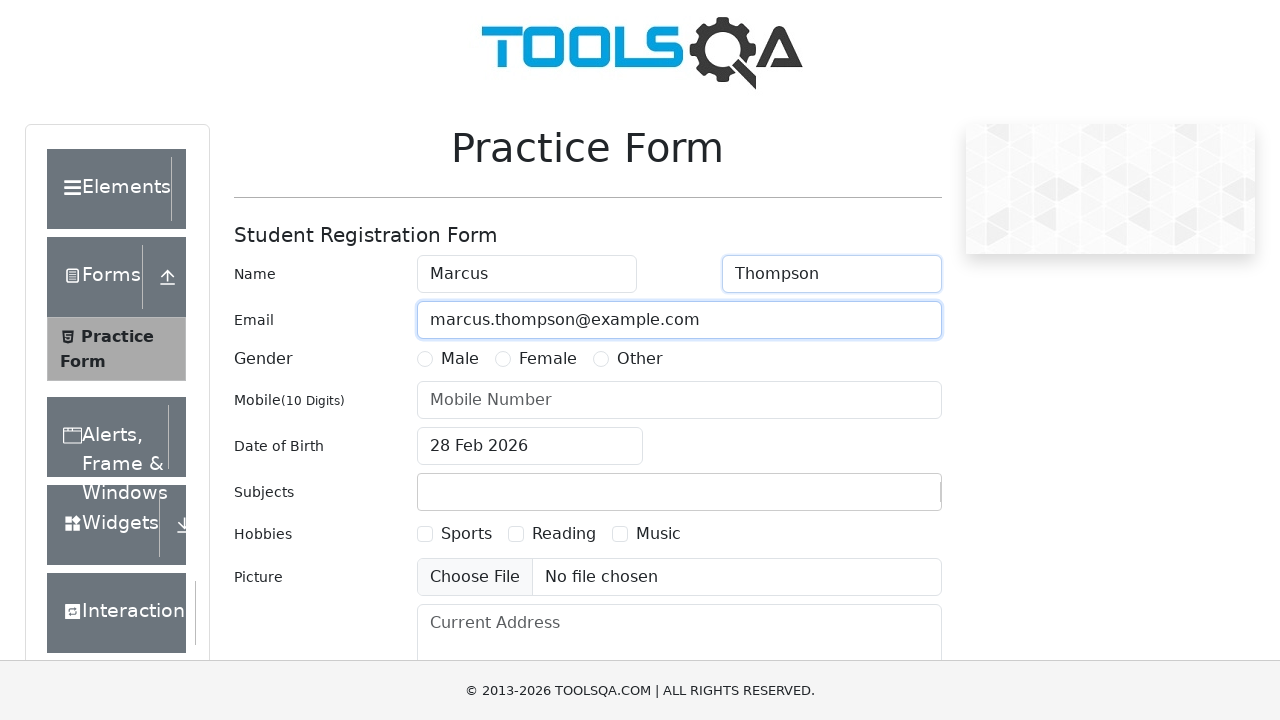

Selected Male gender radio button at (425, 359) on #gender-radio-1
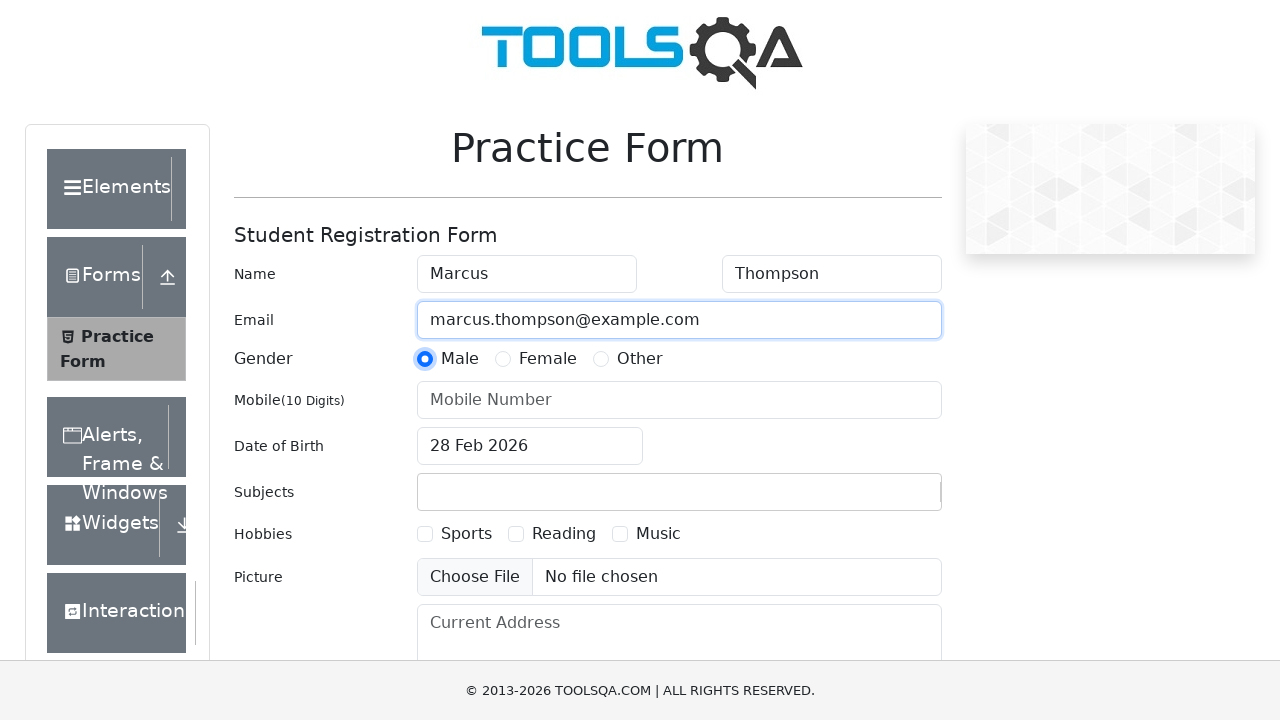

Phone number field became available
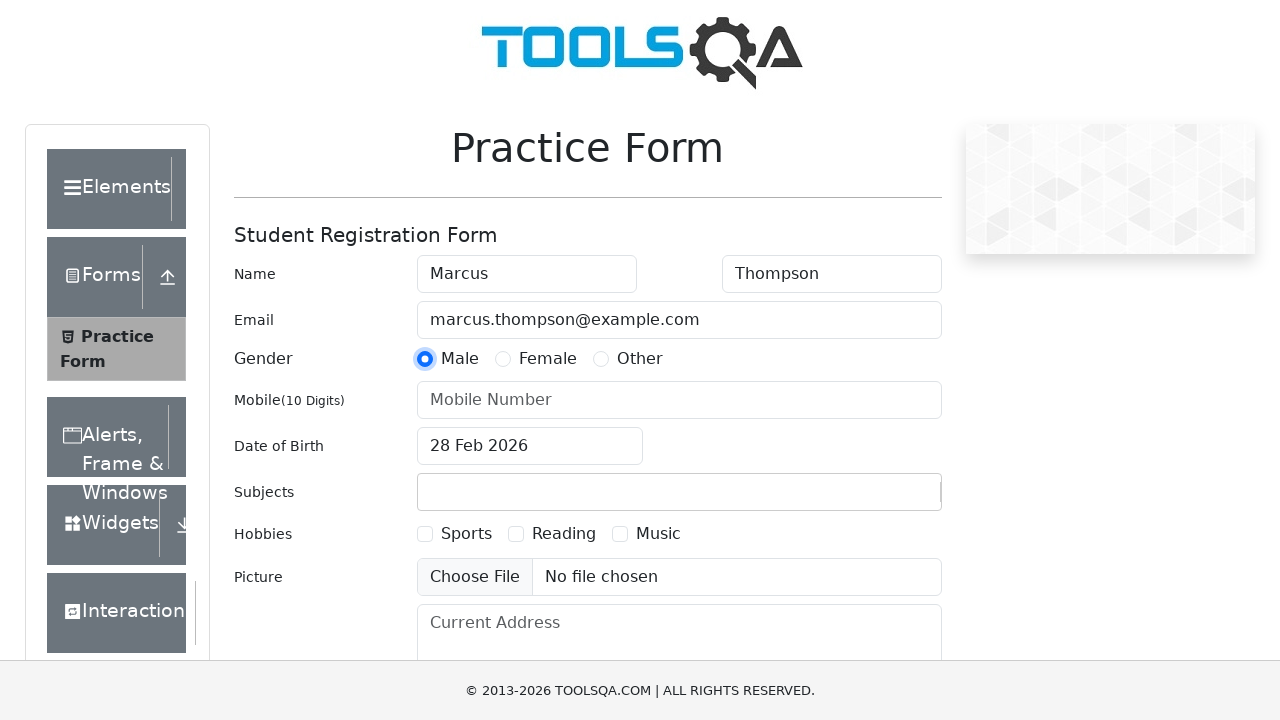

Entered phone number '7825643901' on #userNumber
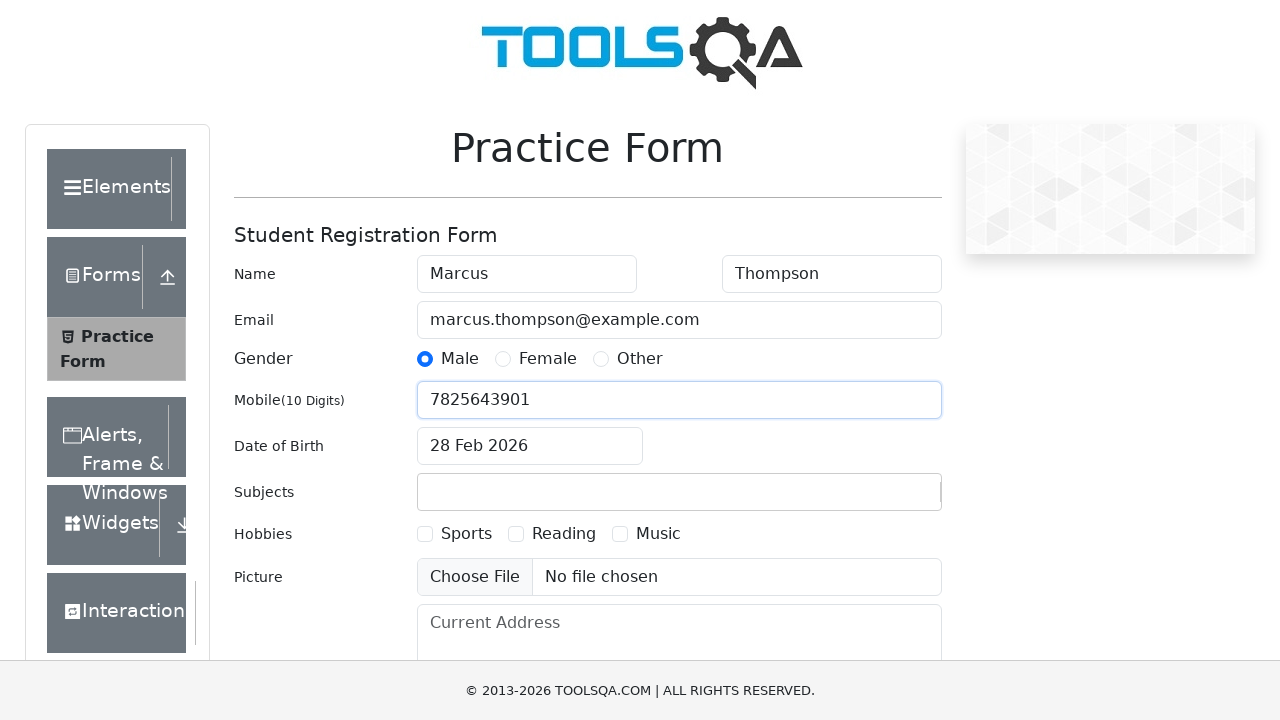

Clicked date of birth input to open datepicker at (530, 446) on #dateOfBirthInput
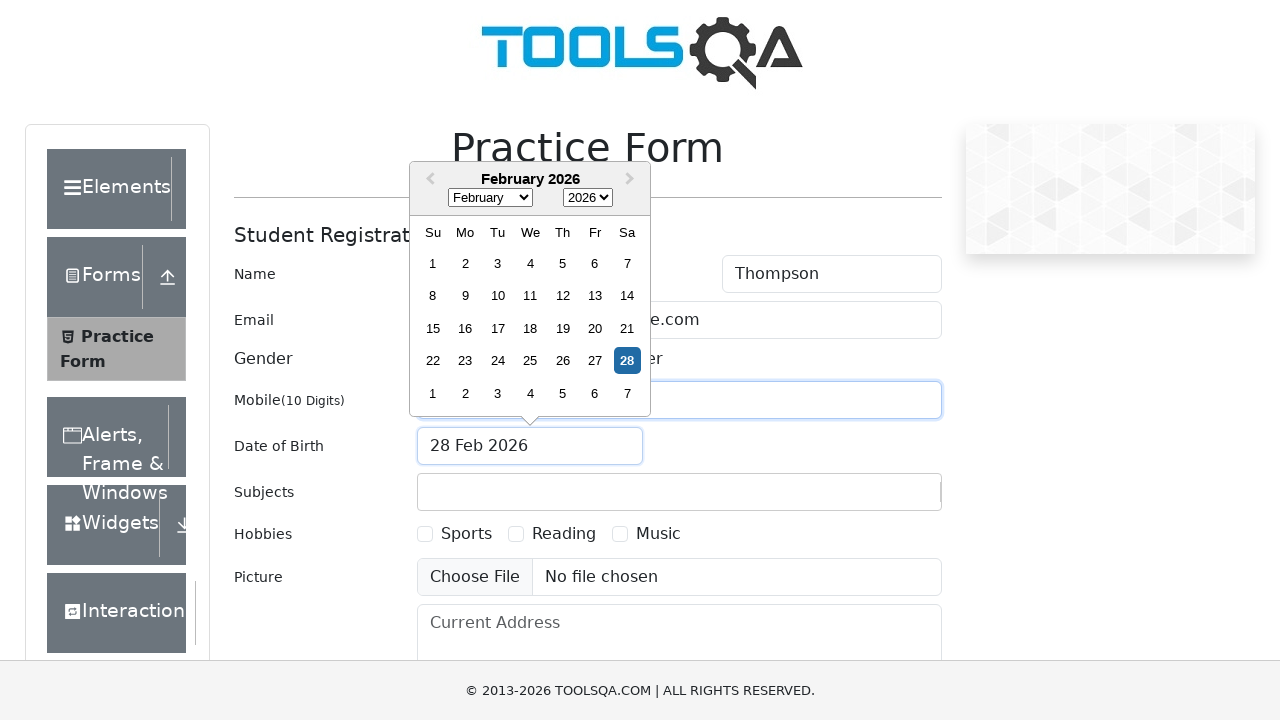

Date picker year selector became available
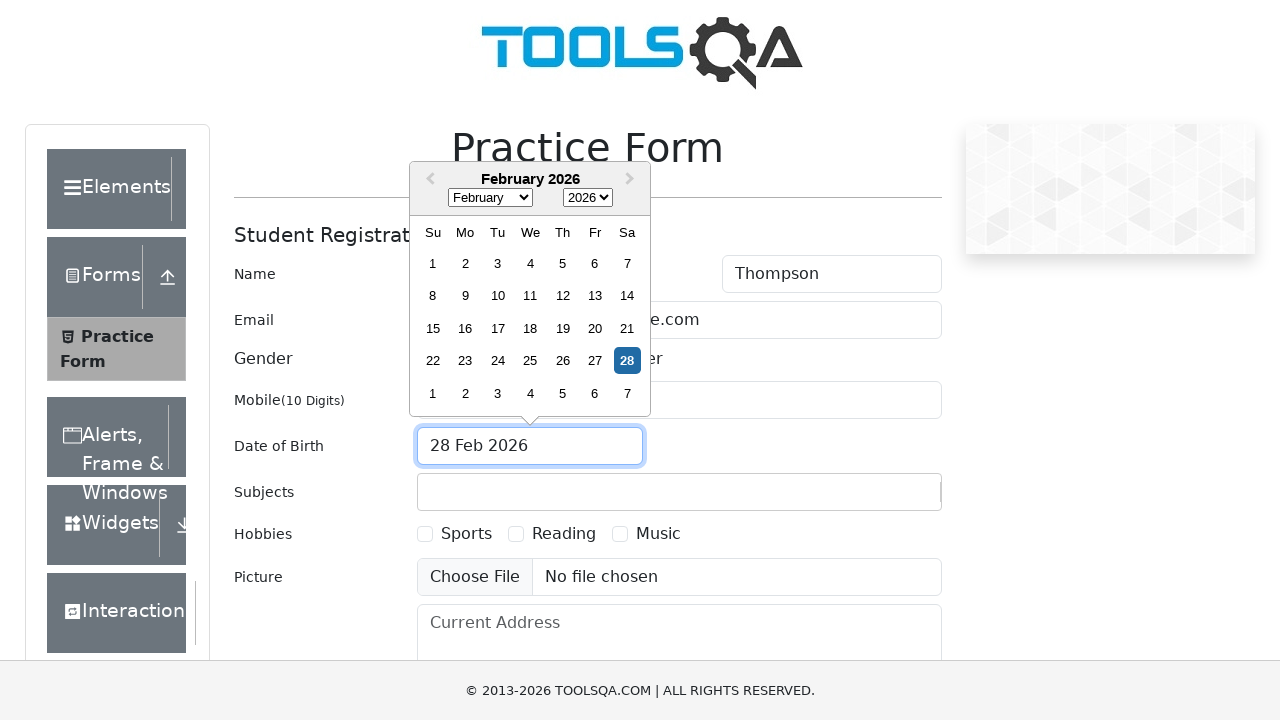

Selected year 1984 from date picker on .react-datepicker__year-select
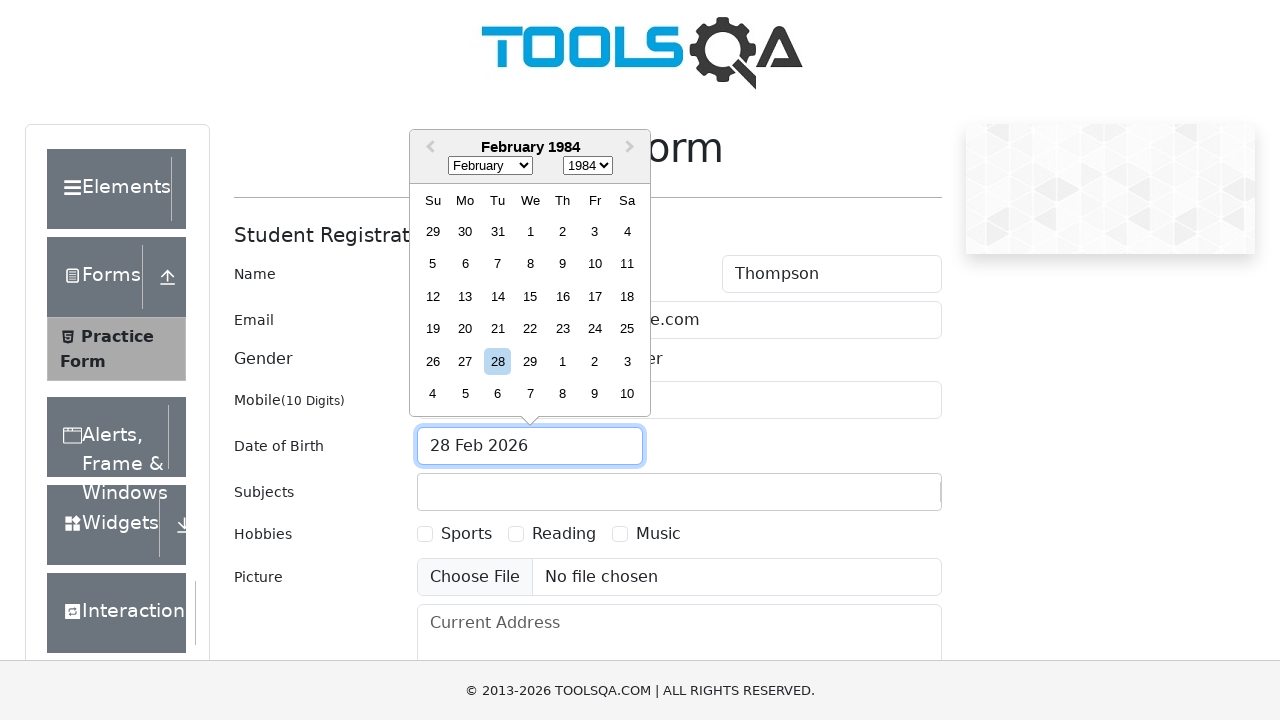

Selected month 6 (June) from date picker on .react-datepicker__month-select
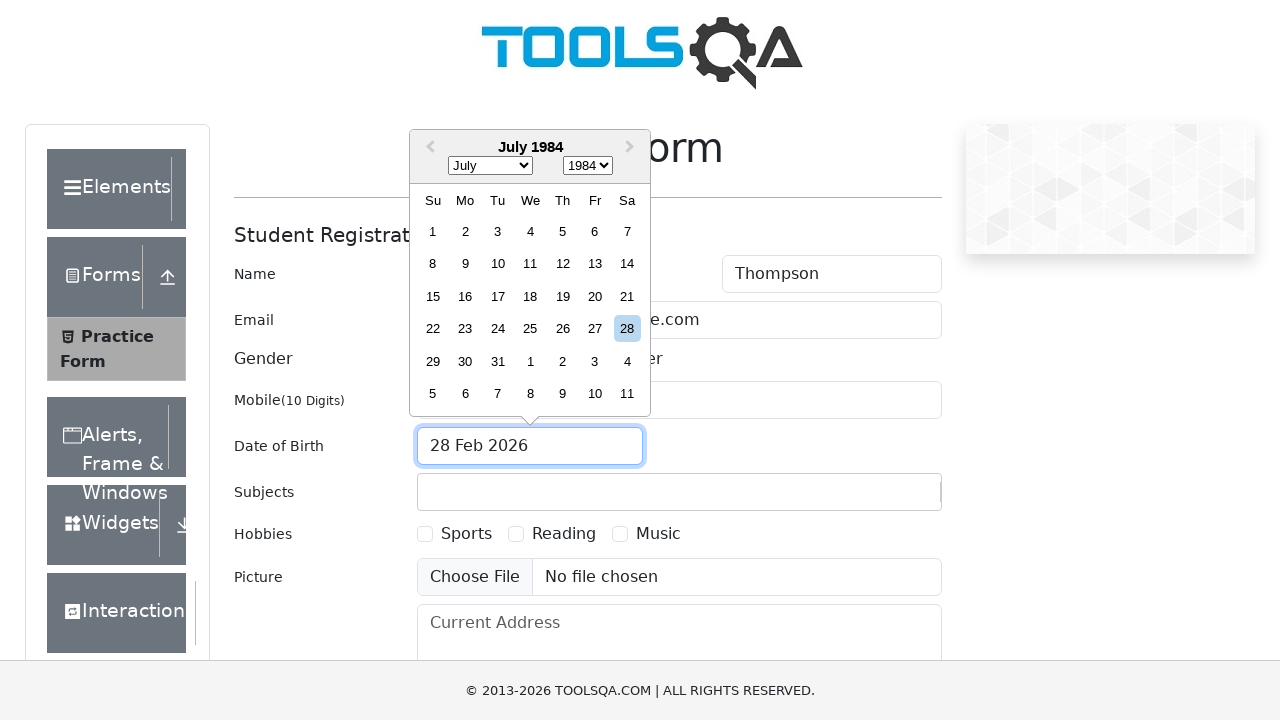

Date picker day 18 became available
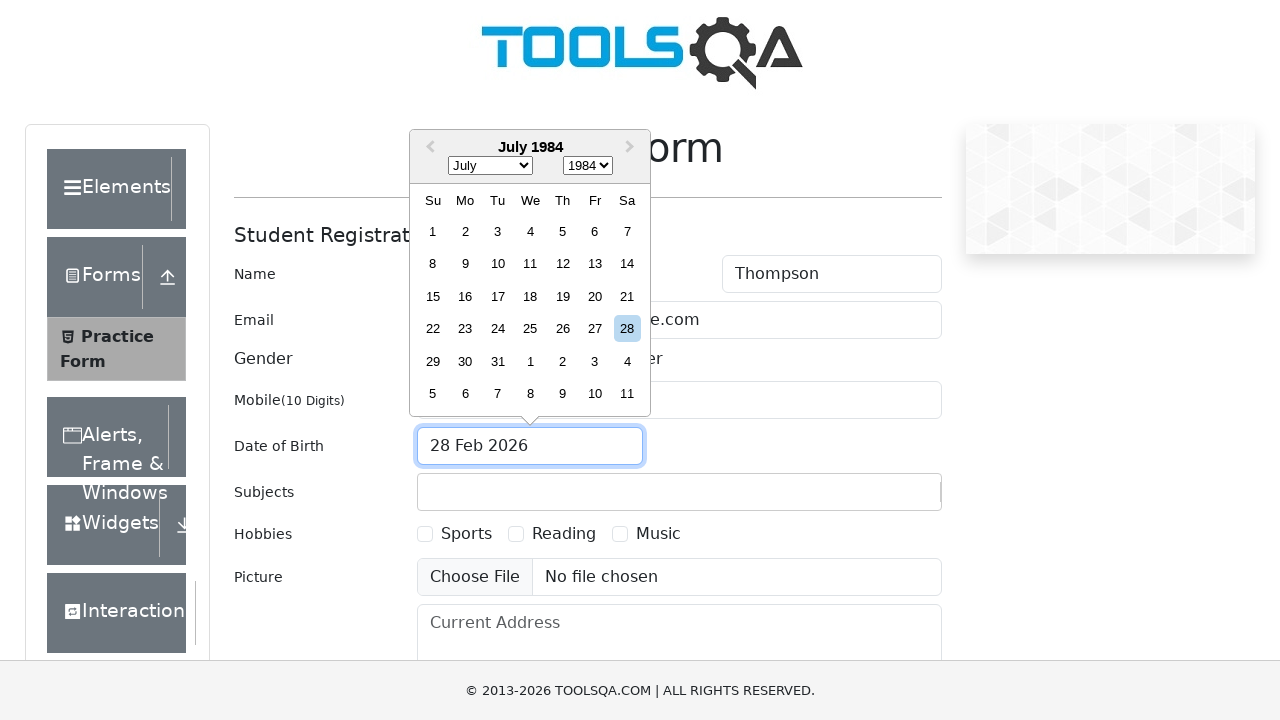

Selected day 18 from date picker, completing date selection (June 18, 1984) at (530, 296) on .react-datepicker__day--018
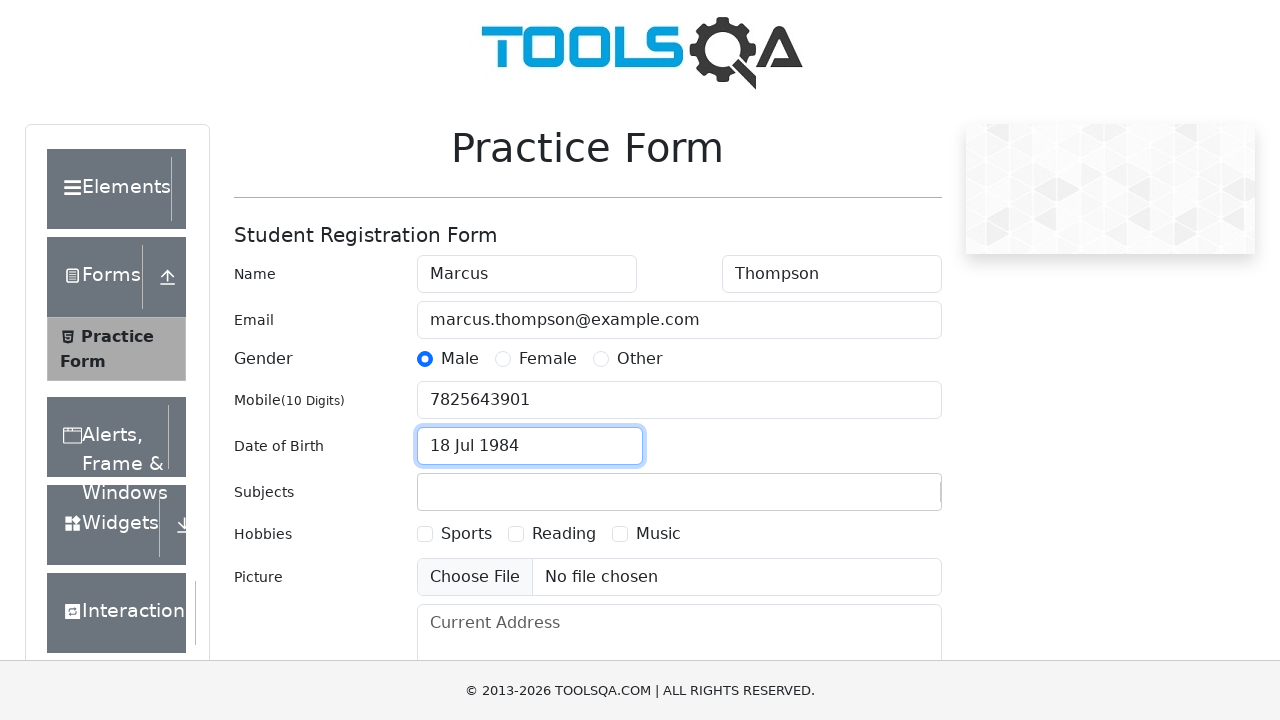

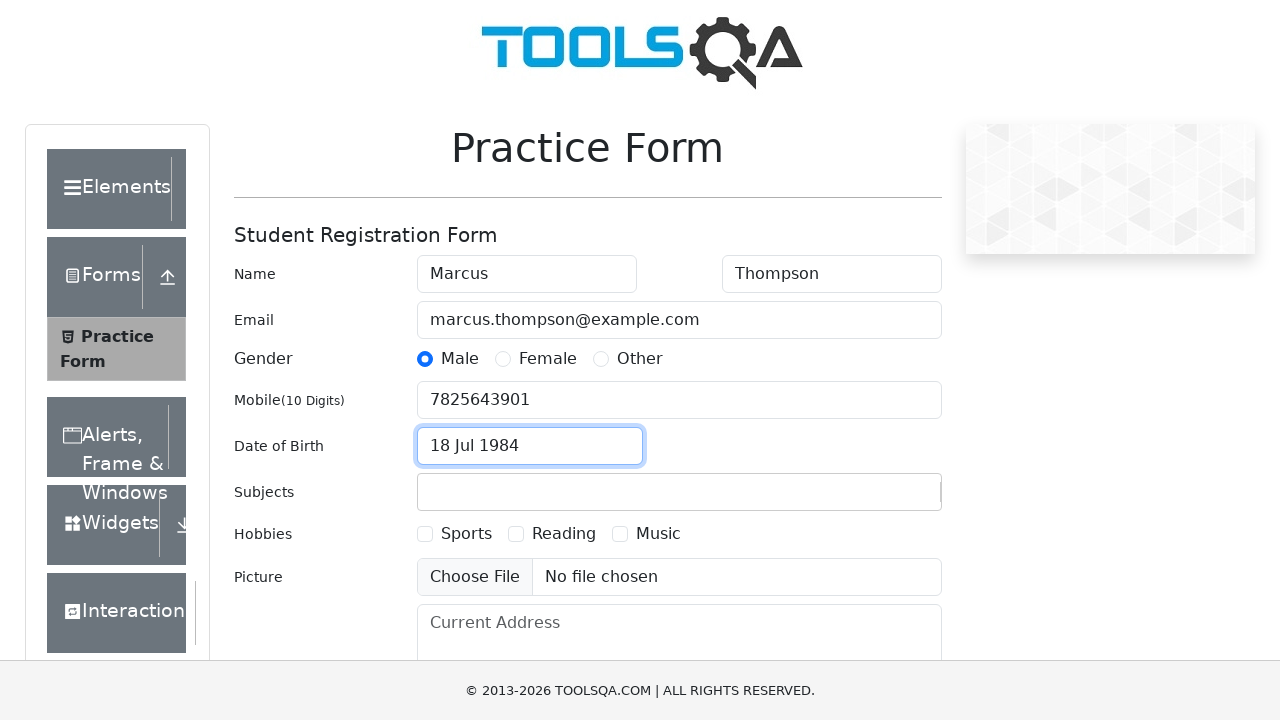